Navigates to Hepsiburada website and verifies the page title matches the expected value

Starting URL: https://www.hepsiburada.com

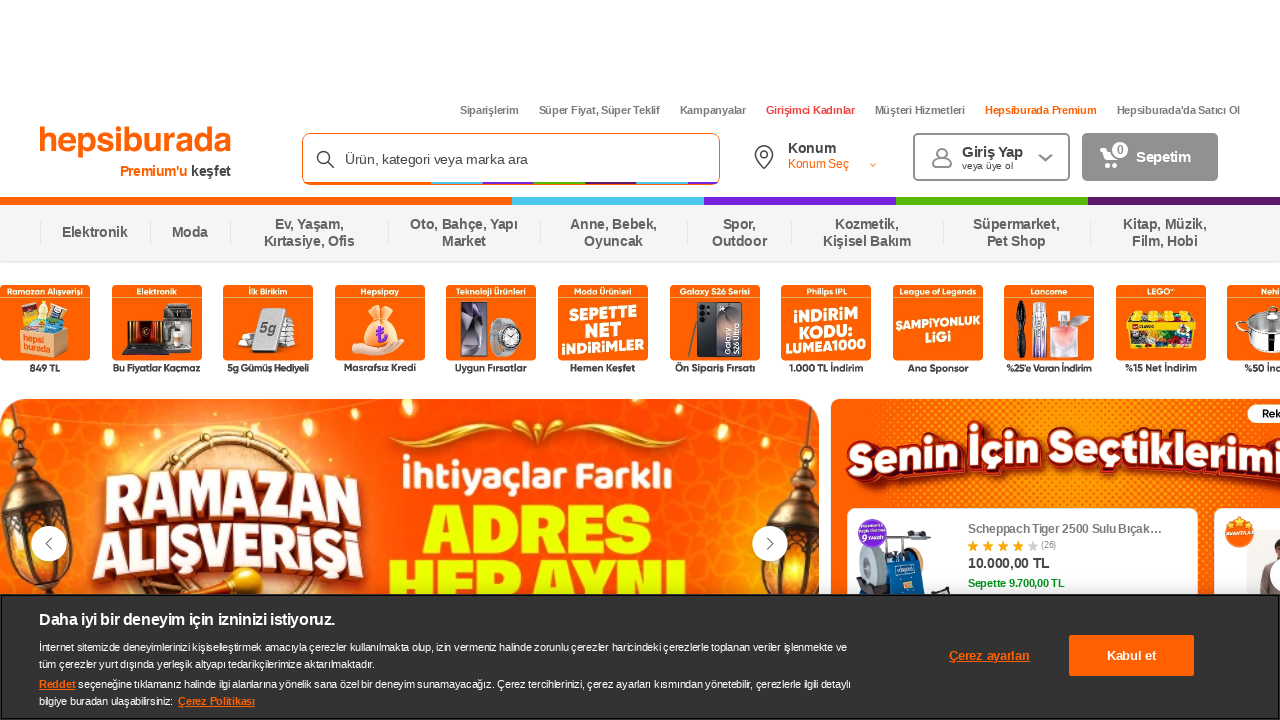

Navigated to https://www.hepsiburada.com
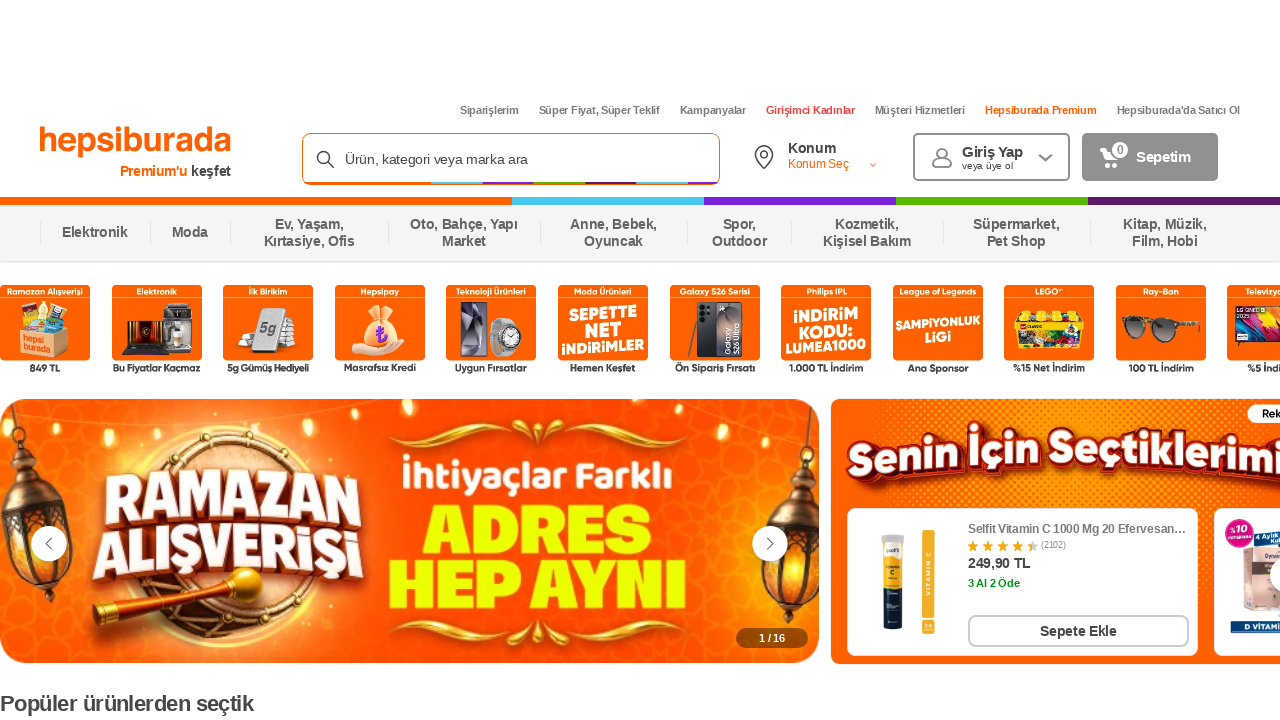

Retrieved page title
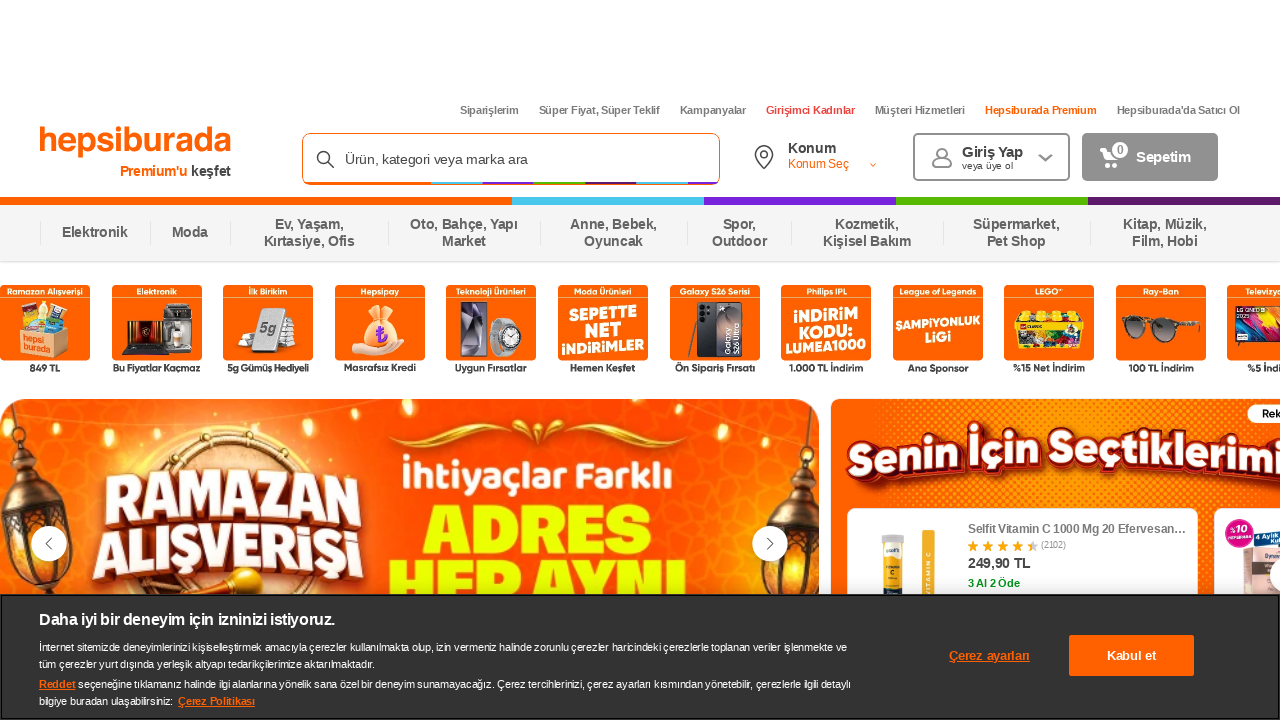

Verified page title matches expected value
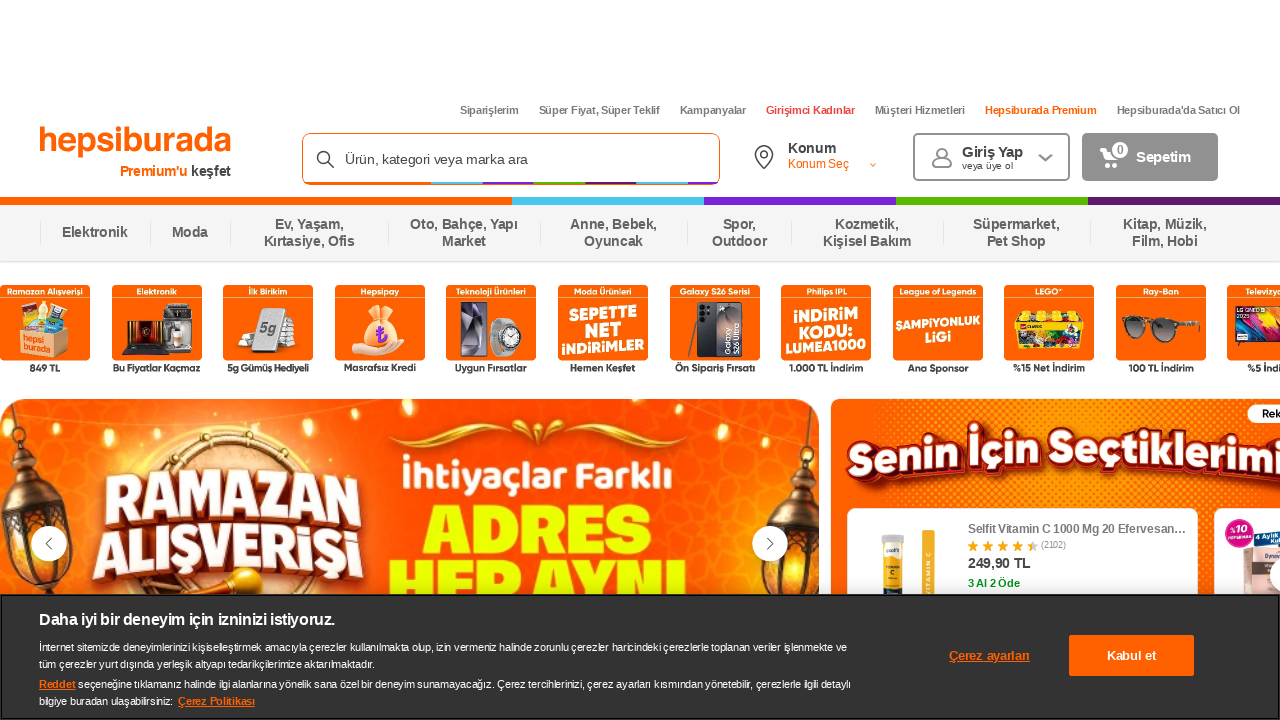

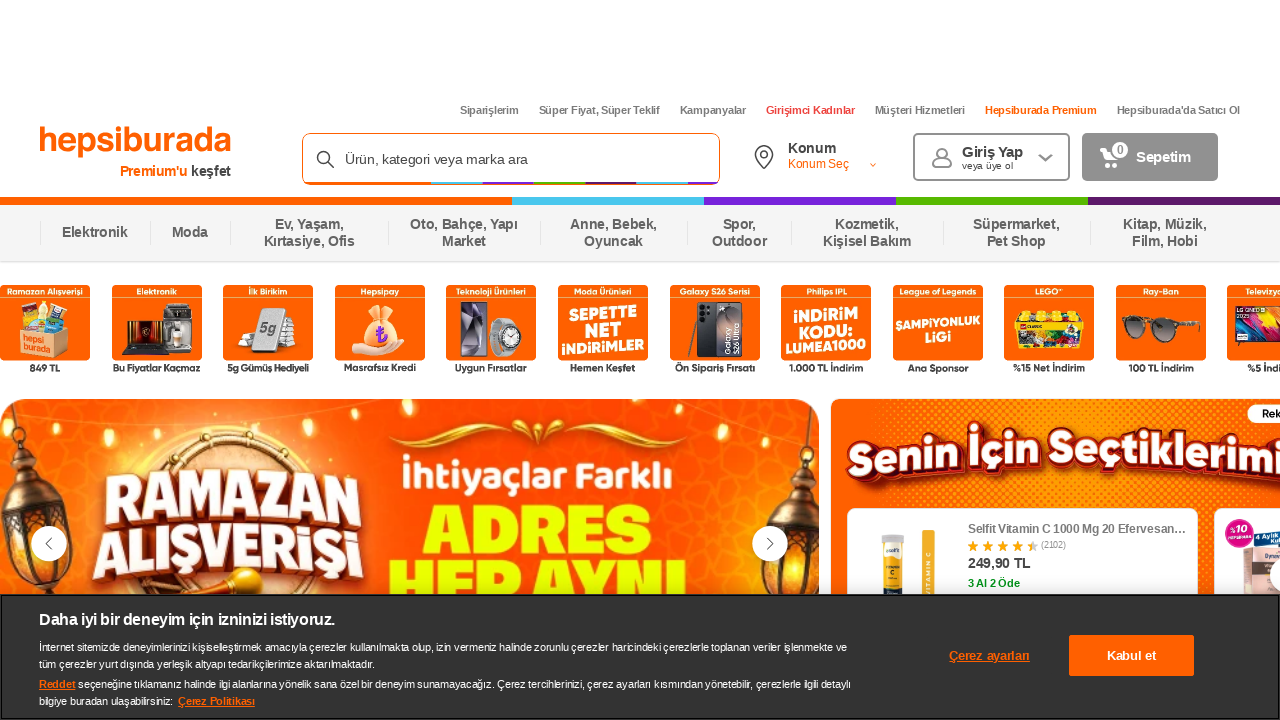